Tests adding an element by clicking a button and verifying a Delete button appears

Starting URL: https://the-internet.herokuapp.com/add_remove_elements/

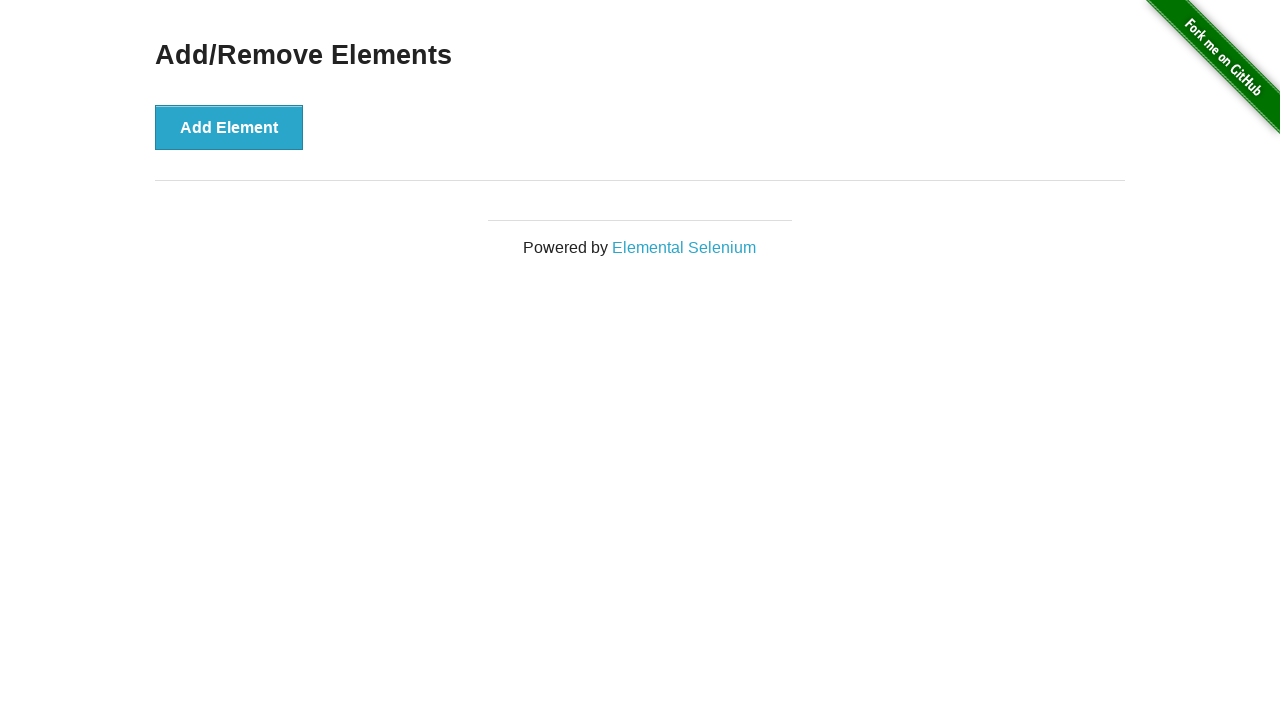

Clicked the 'Add Element' button at (229, 127) on .example button
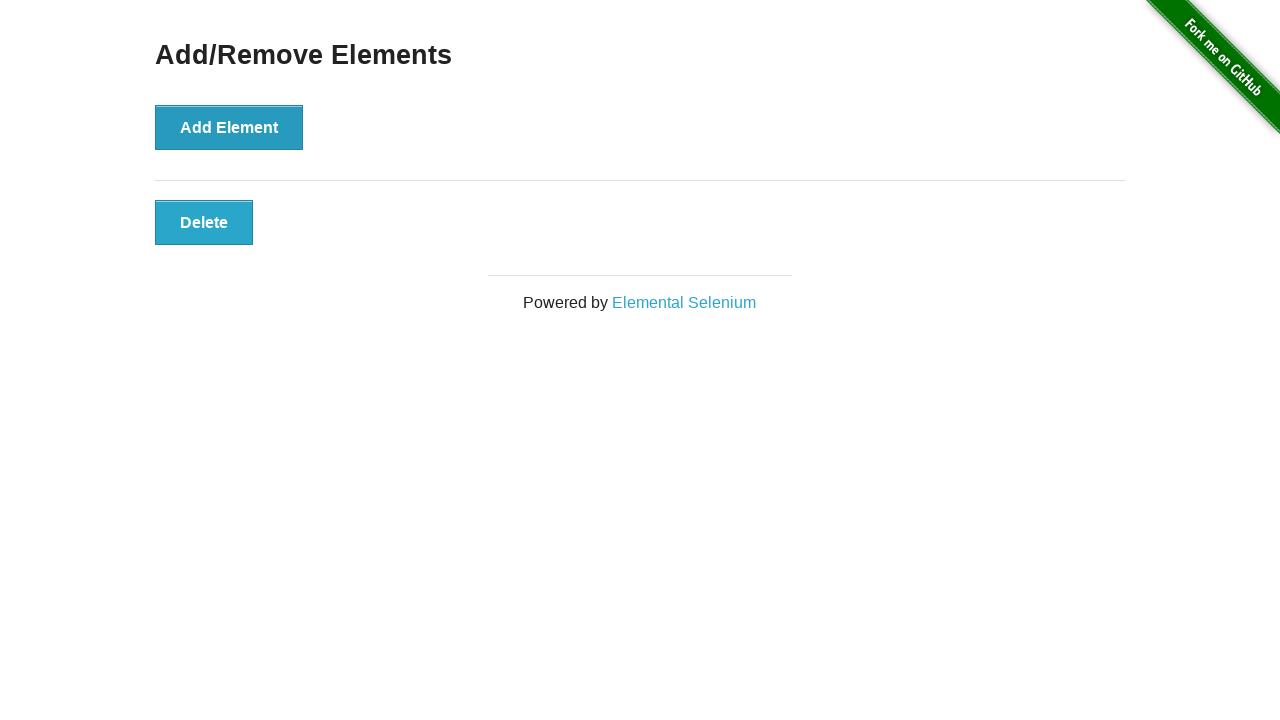

Verified that Delete button was added to the page
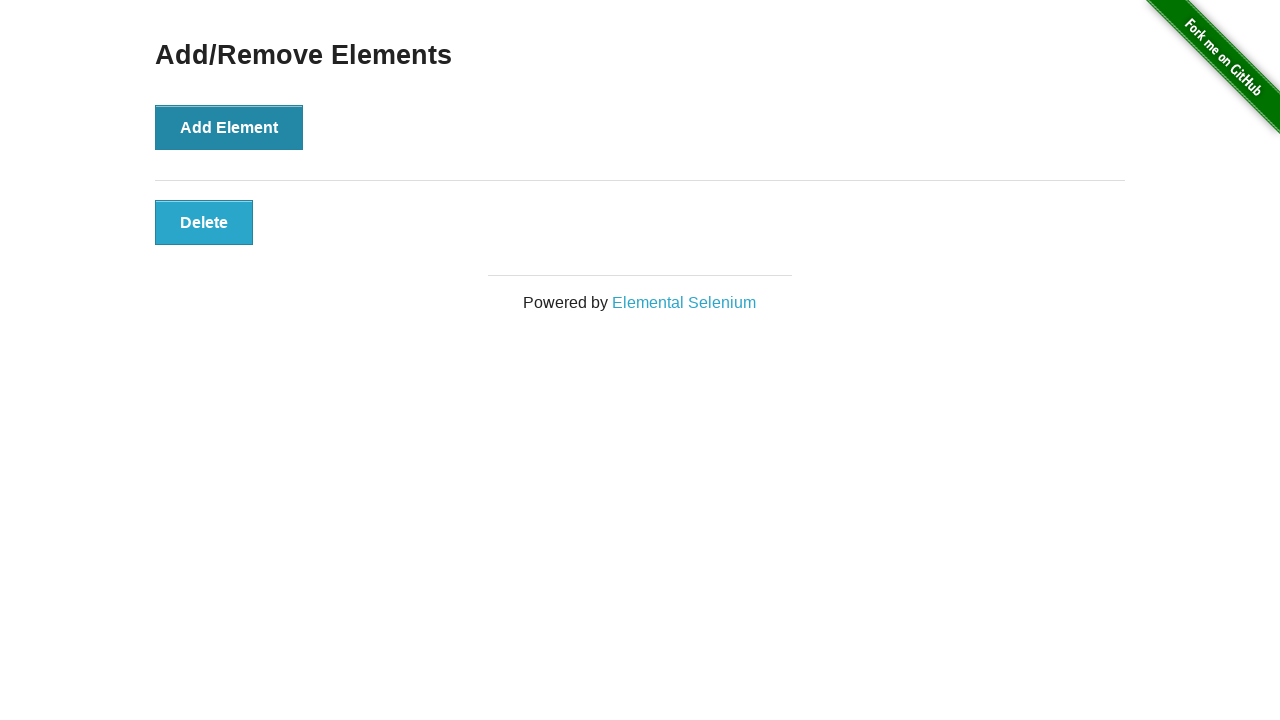

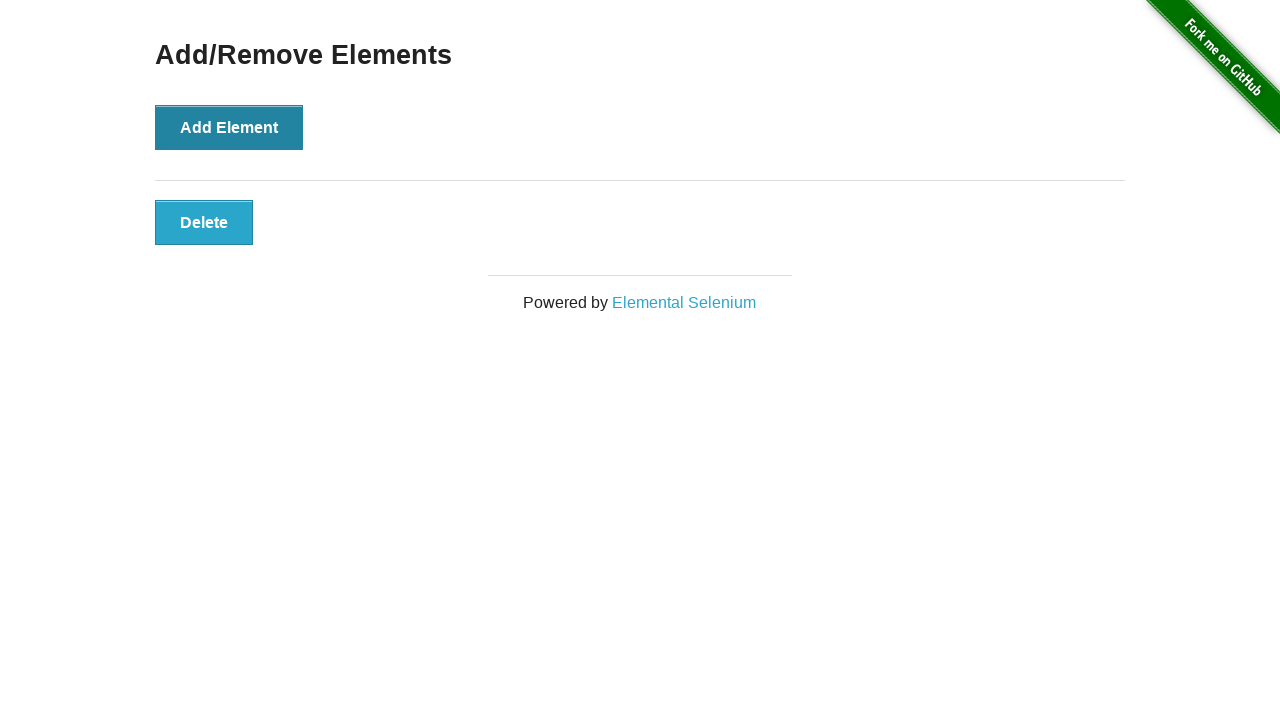